Opens multiple browser tabs and windows, navigating to Costco, Flipkart, and TutorialsNinja demo site to demonstrate multi-tab/window handling

Starting URL: https://www.costco.com

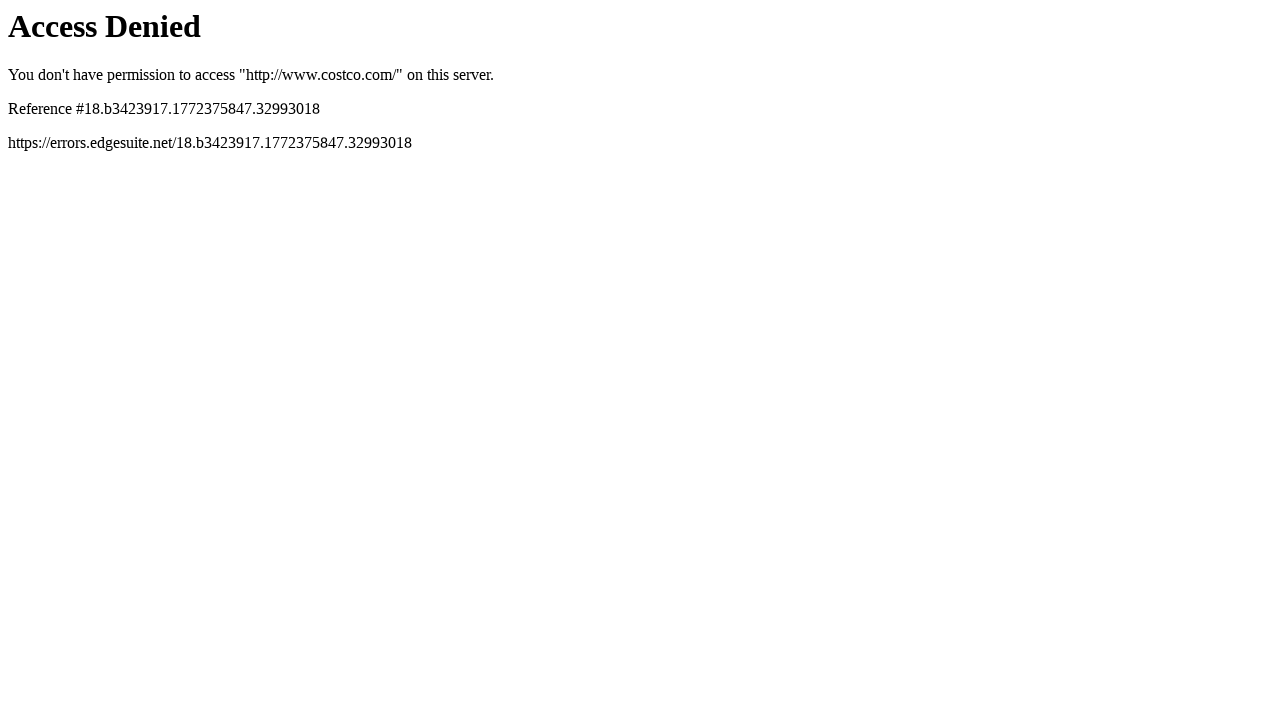

Opened new browser tab
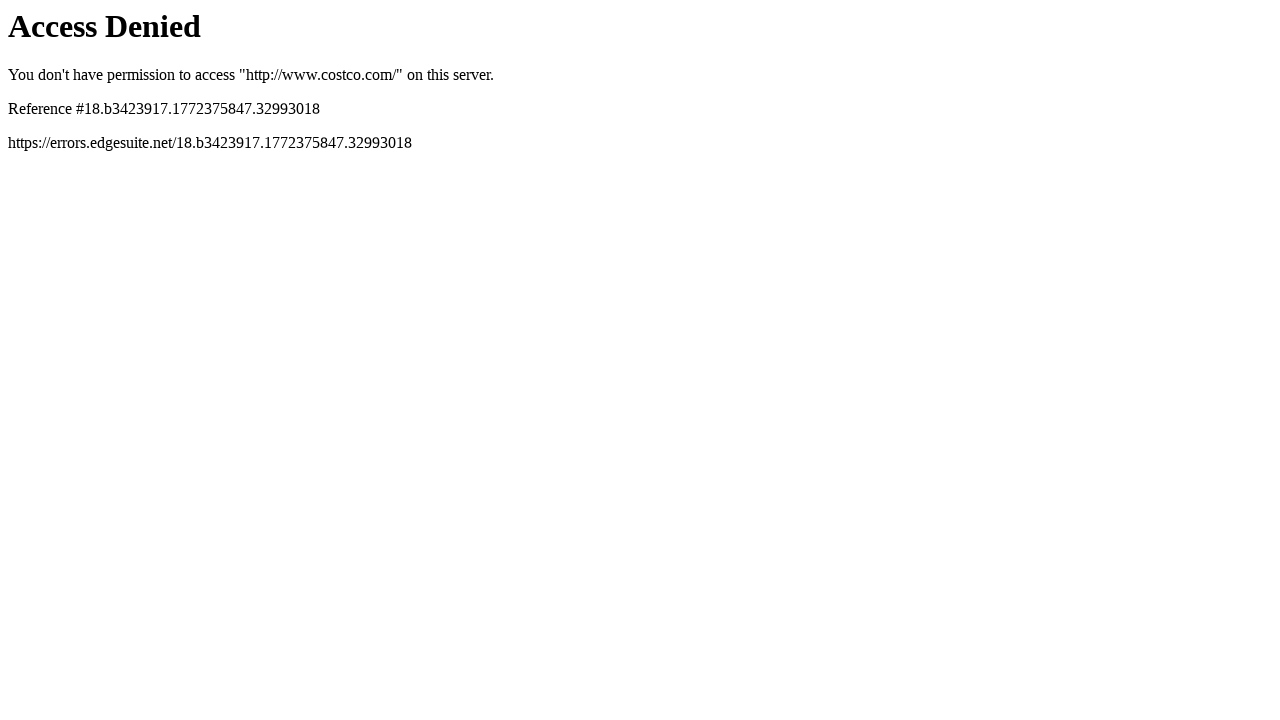

Navigated to Flipkart (https://flipkart.com) in new tab
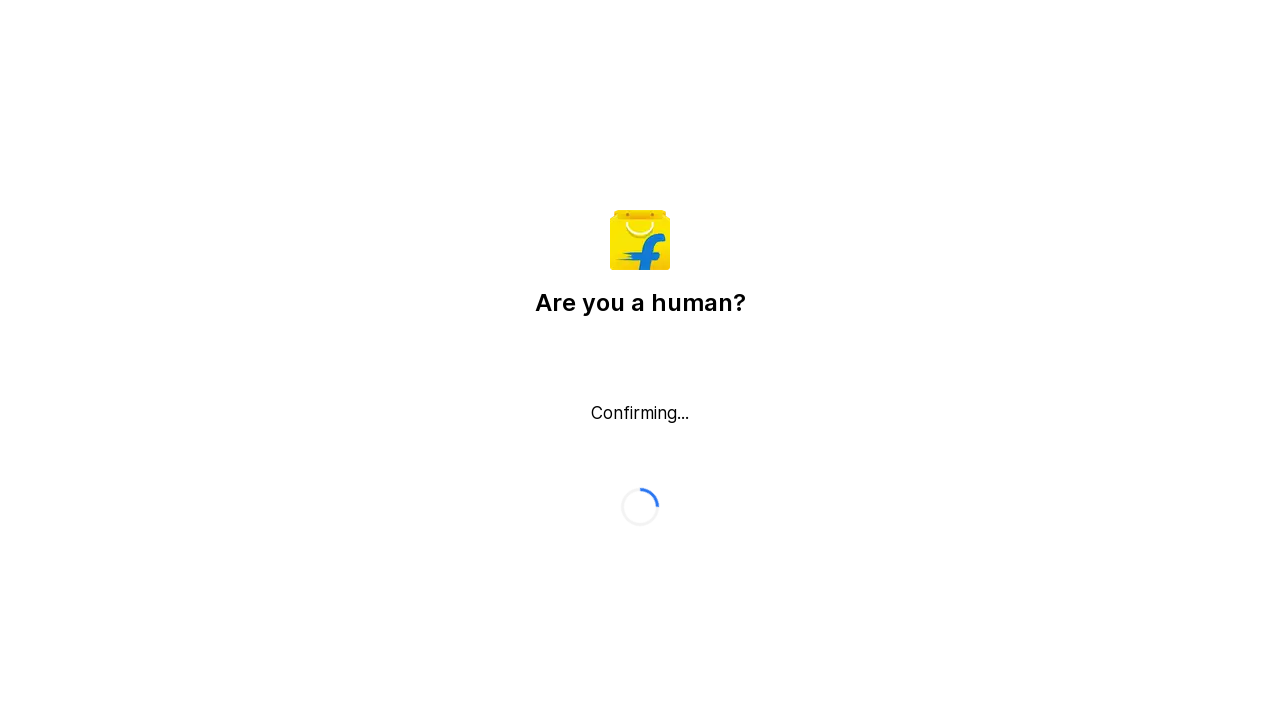

Opened another new browser tab
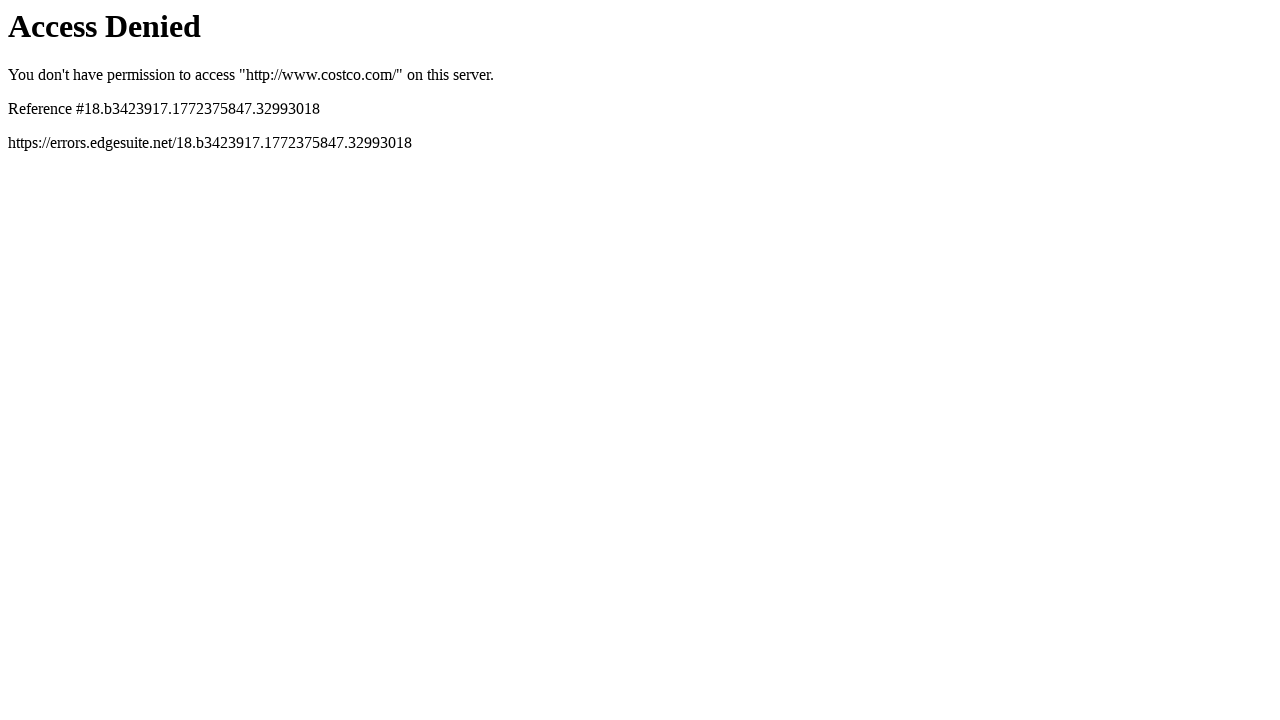

Navigated to TutorialsNinja demo site (https://tutorialsninja.com/demo)
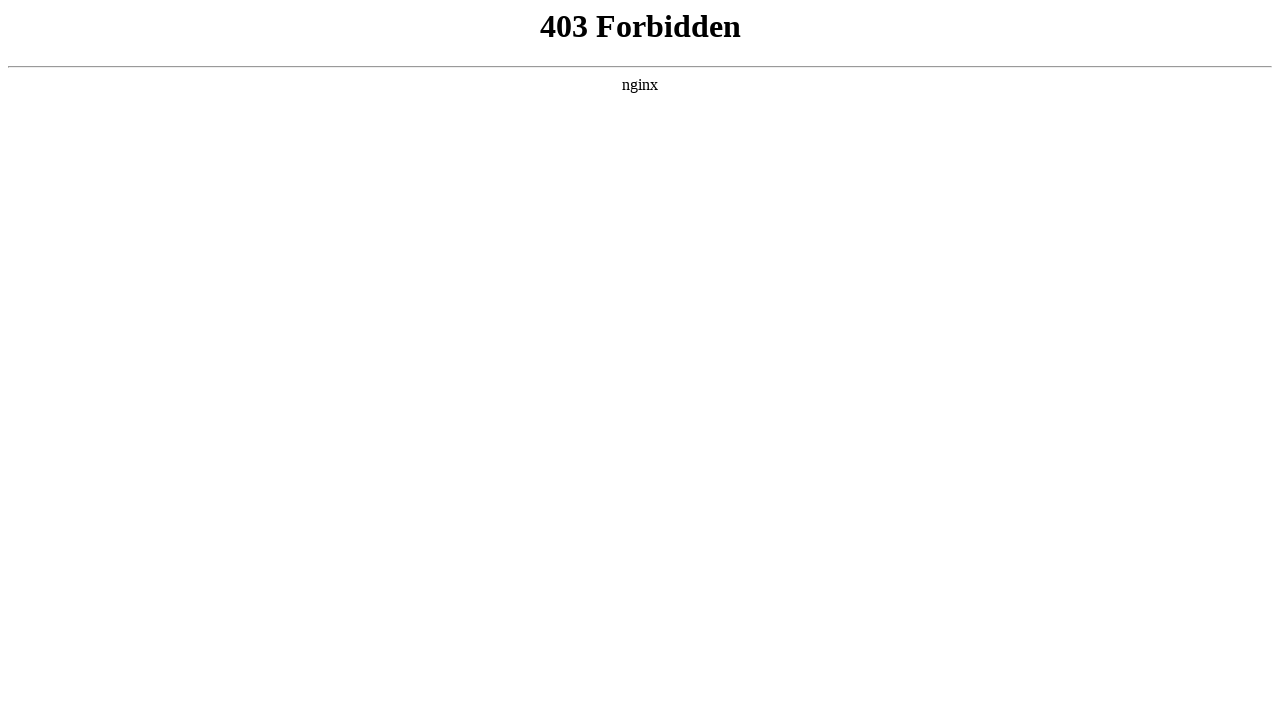

TutorialsNinja demo page loaded (domcontentloaded state reached)
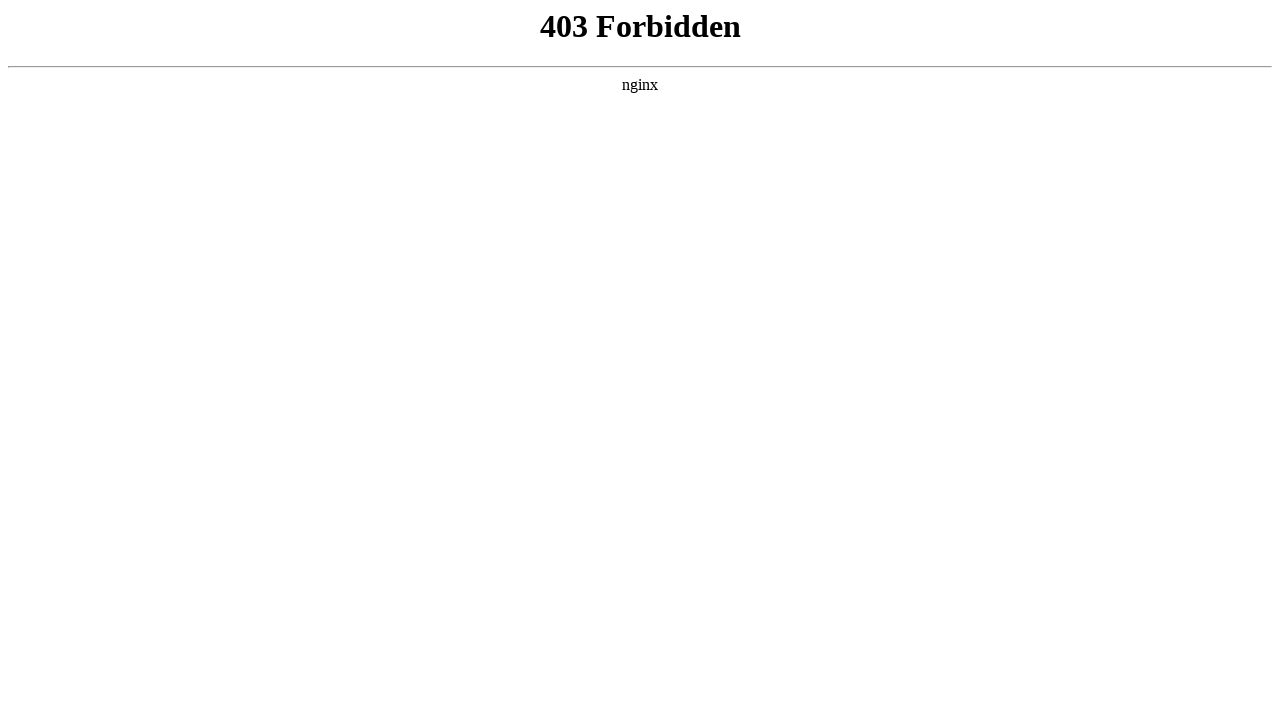

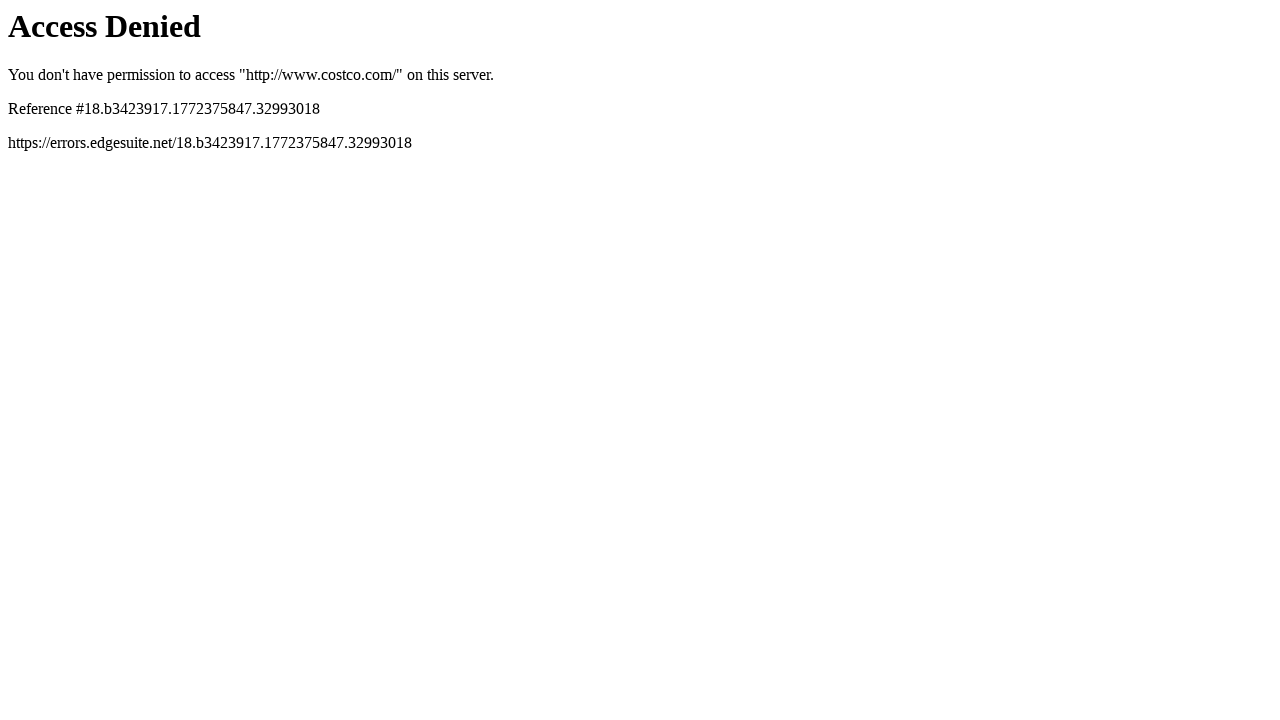